Tests date picker functionality by selecting a specific date (December 18, 2019) from dropdown menus and calendar

Starting URL: https://demoqa.com/date-picker

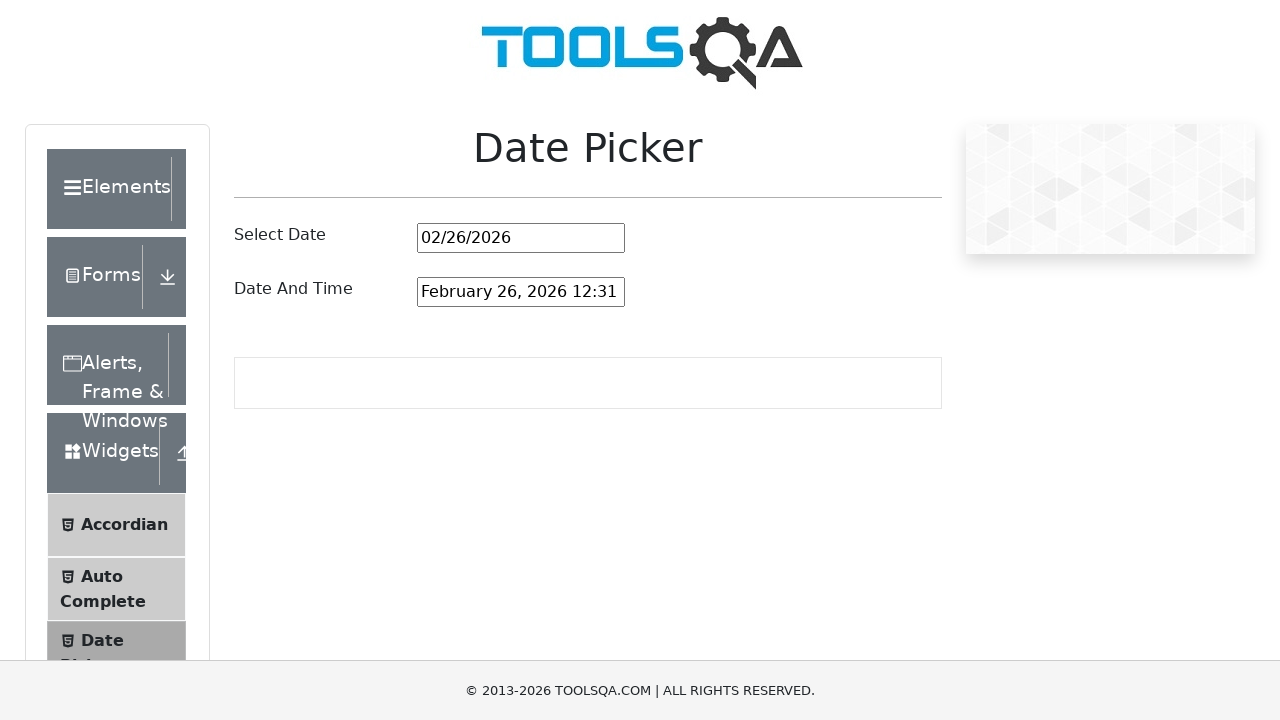

Clicked on date picker input to open calendar at (521, 238) on #datePickerMonthYearInput
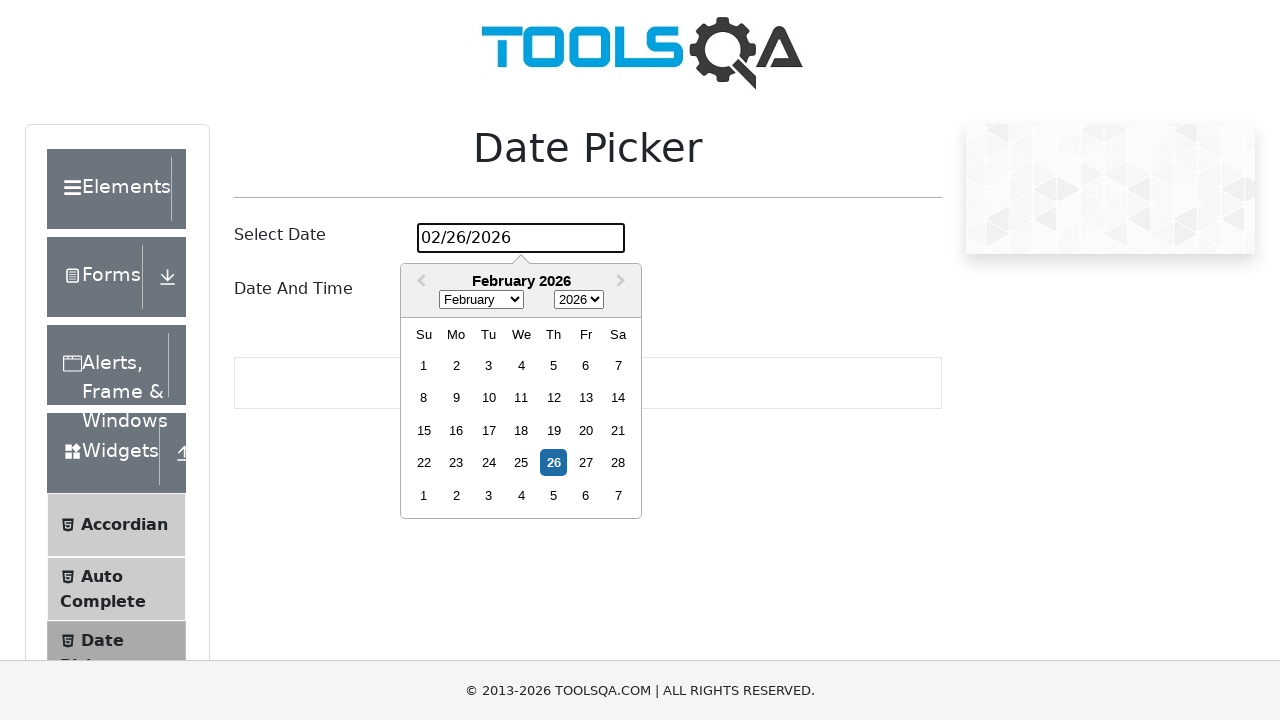

Selected December from month dropdown on .react-datepicker__month-select
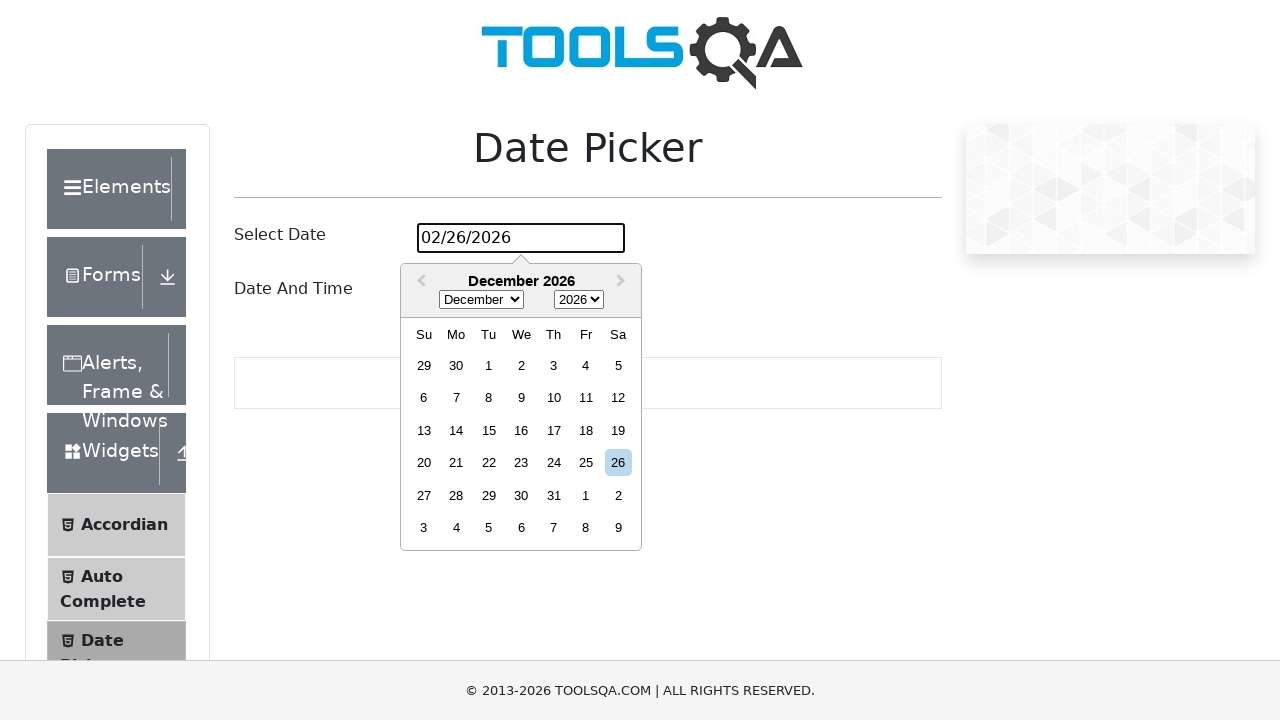

Selected 2019 from year dropdown on .react-datepicker__year-select
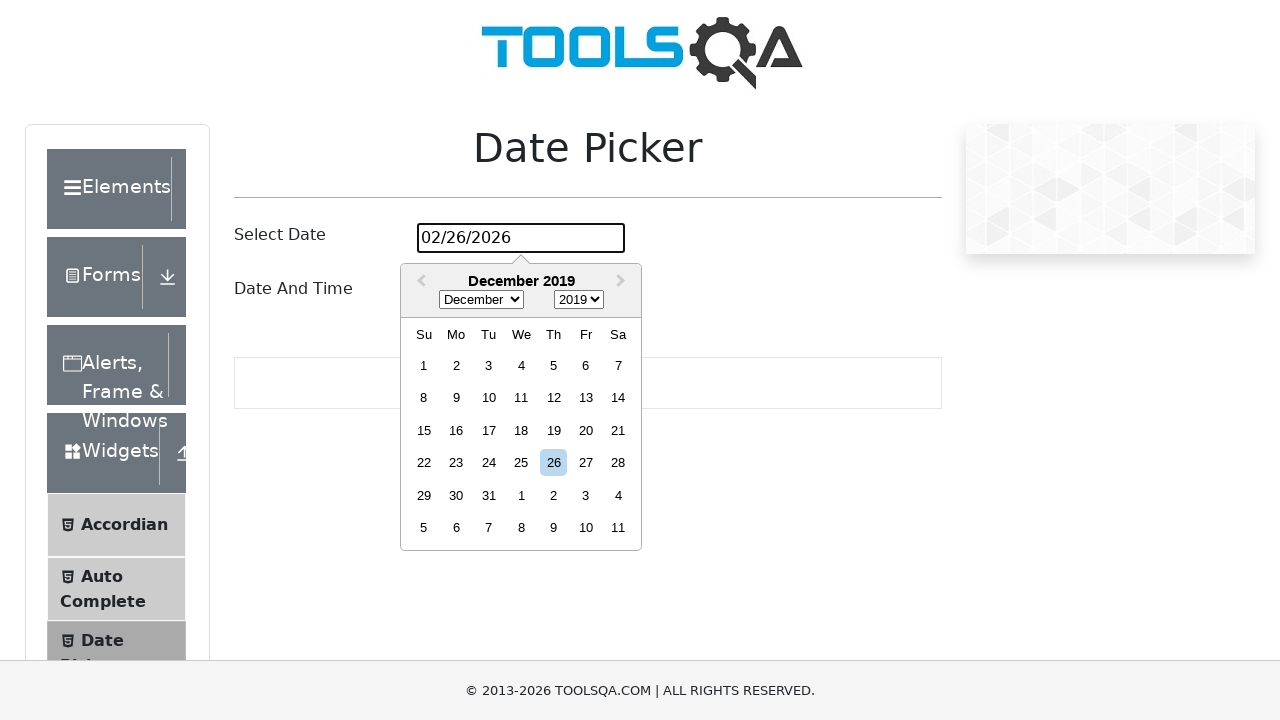

Clicked on day 18 to complete date selection (December 18, 2019)
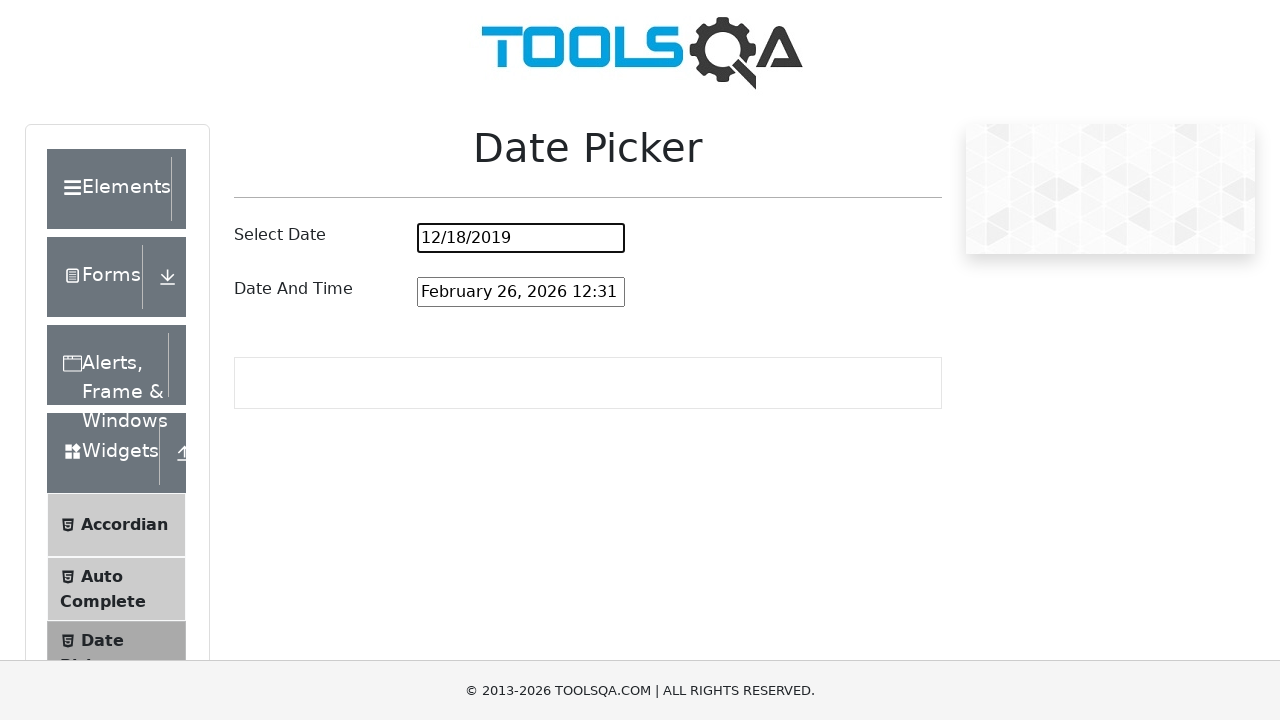

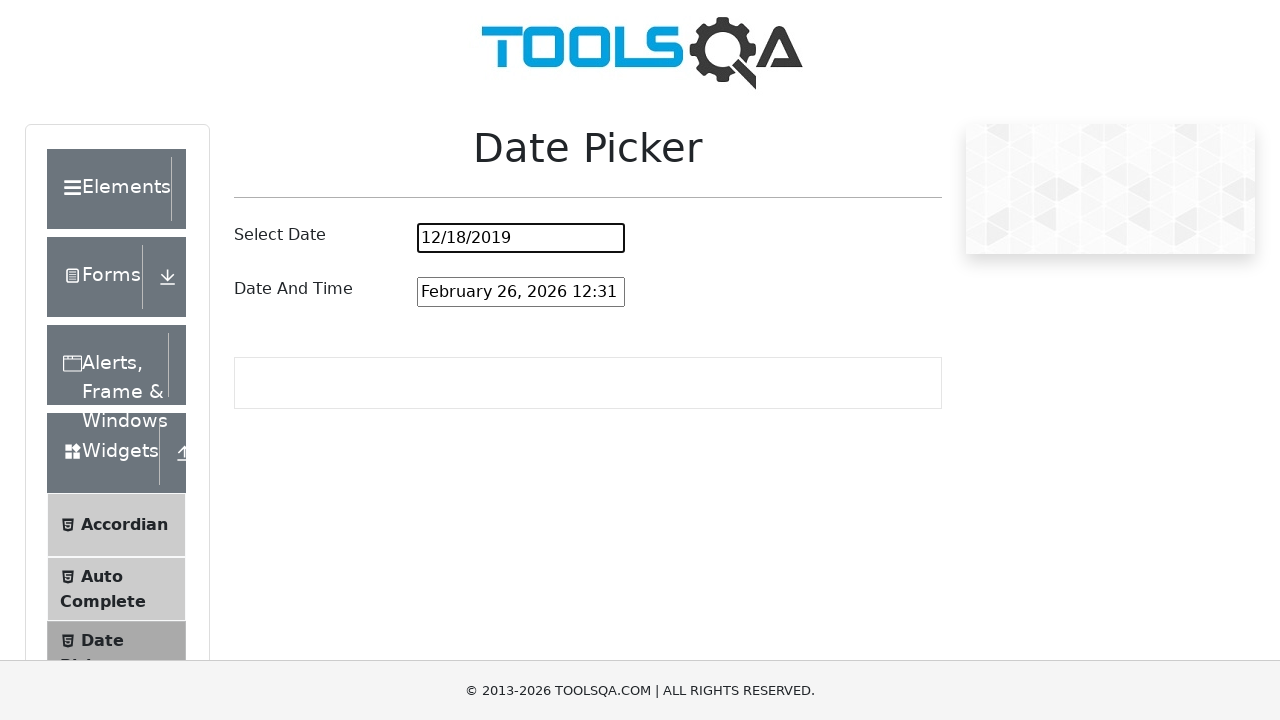